Tests clicking the helper floating button to open chat dialog

Starting URL: https://maplestory.beanfun.com/main

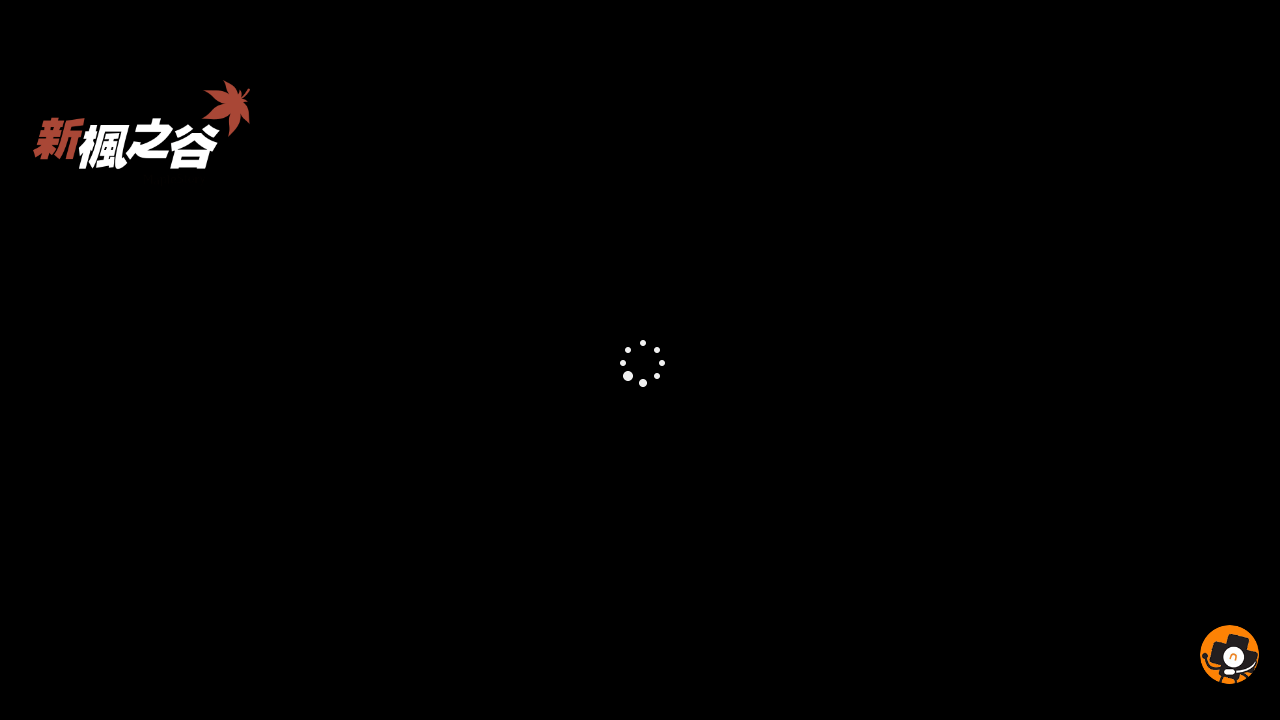

Waited for helper floating button to appear
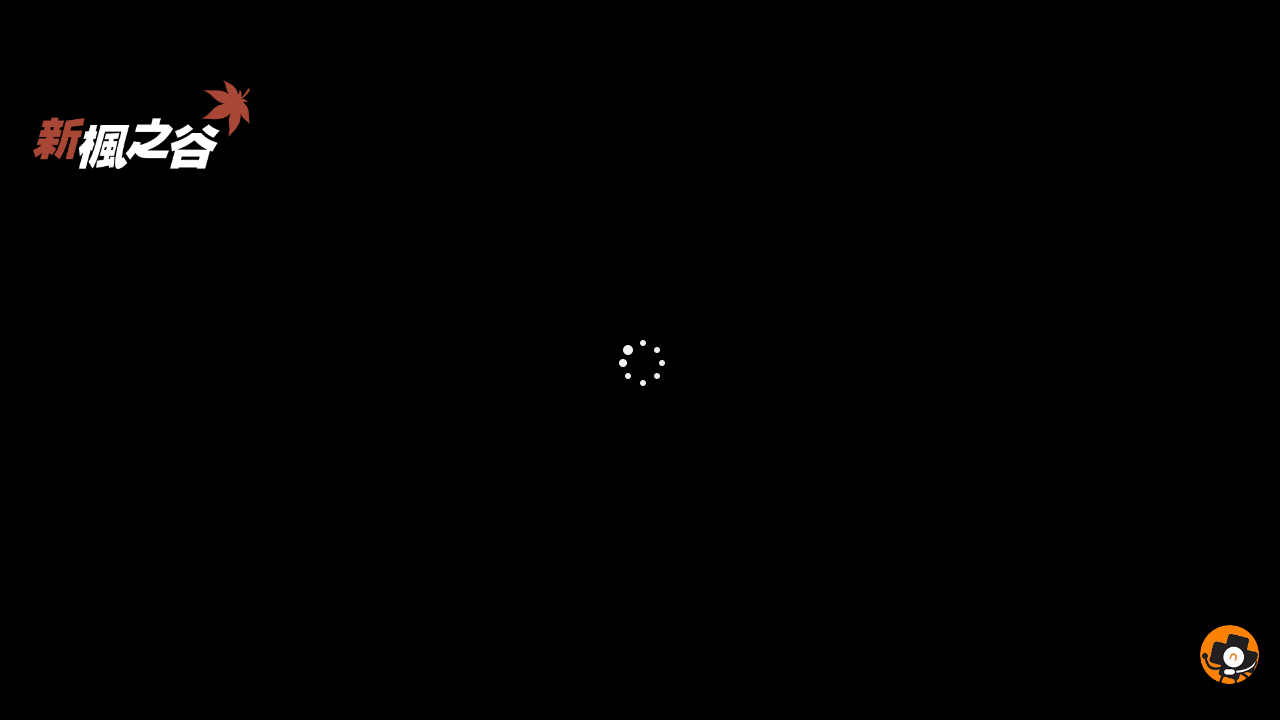

Clicked helper floating button at (1230, 655) on #gim-bot-tool-button
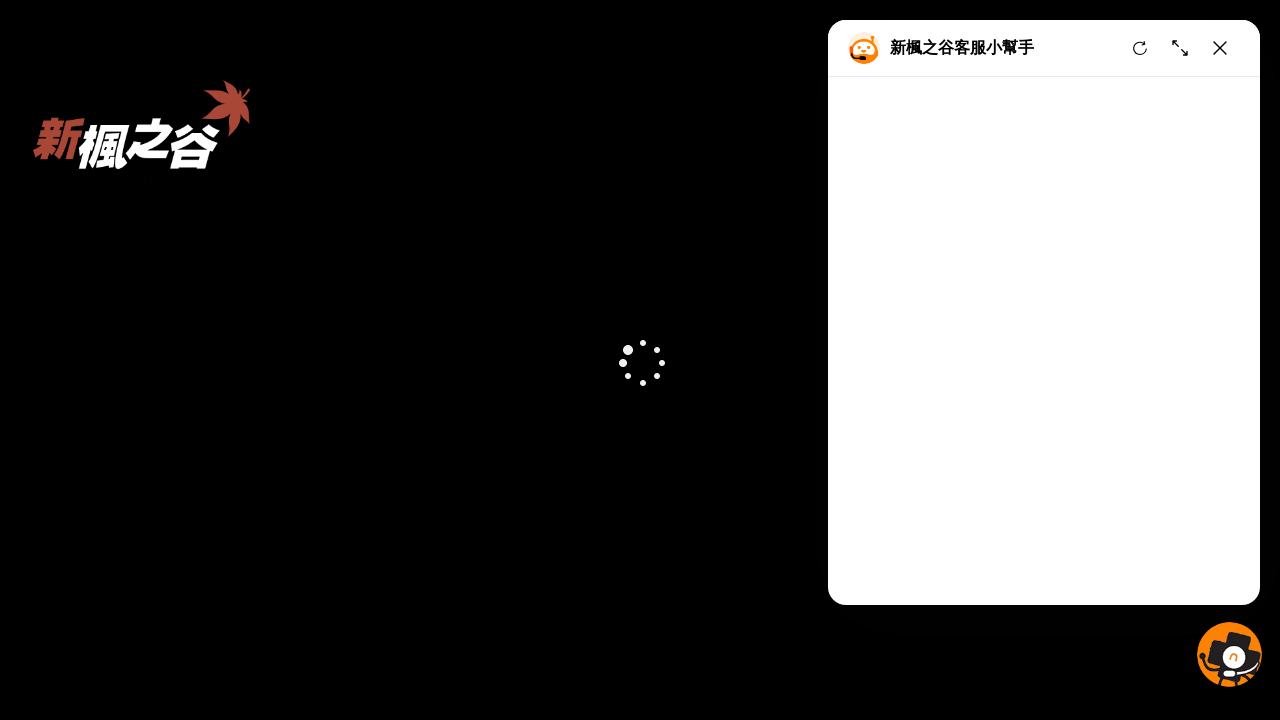

Waited for chat dialog to appear
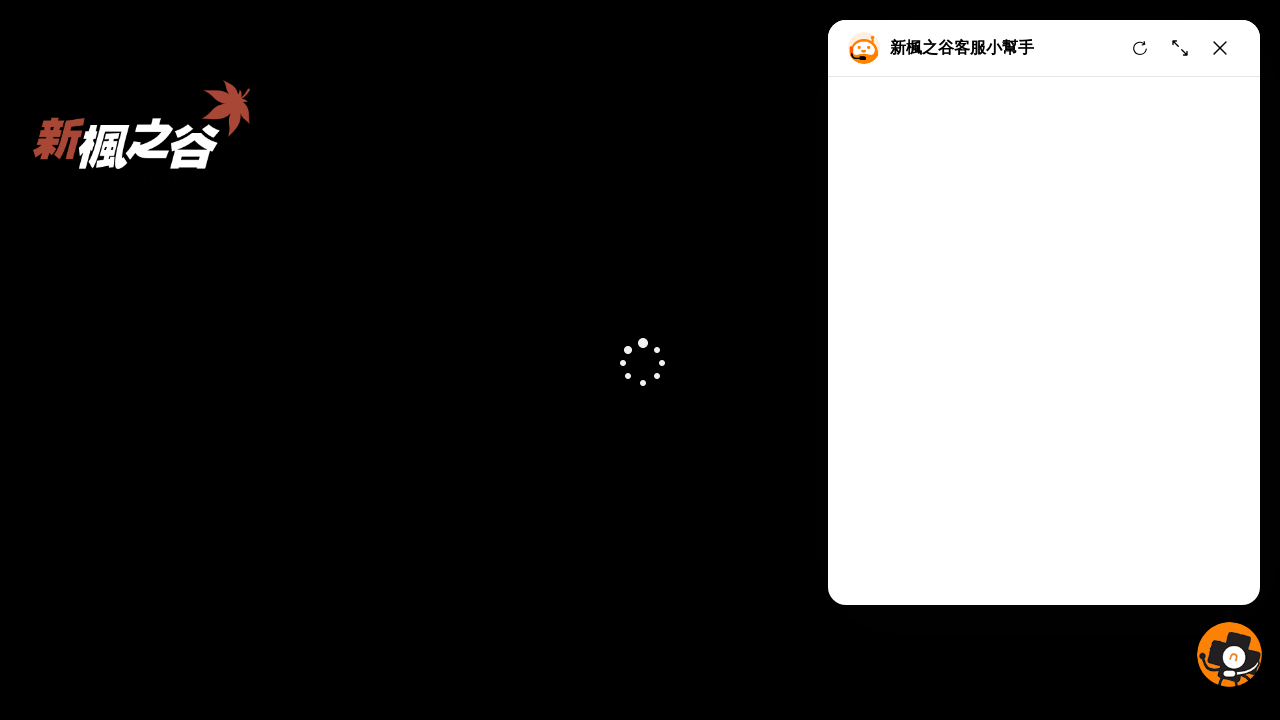

Located chat dialog element
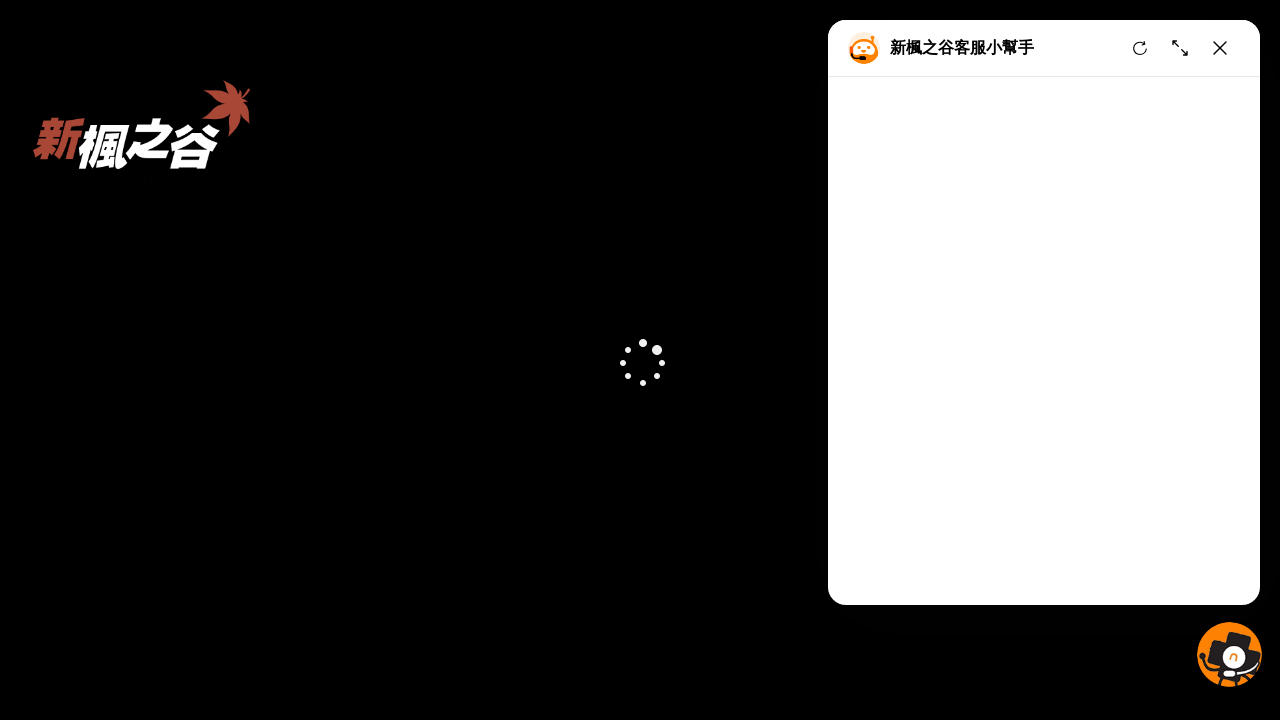

Verified helper chat dialog is visible
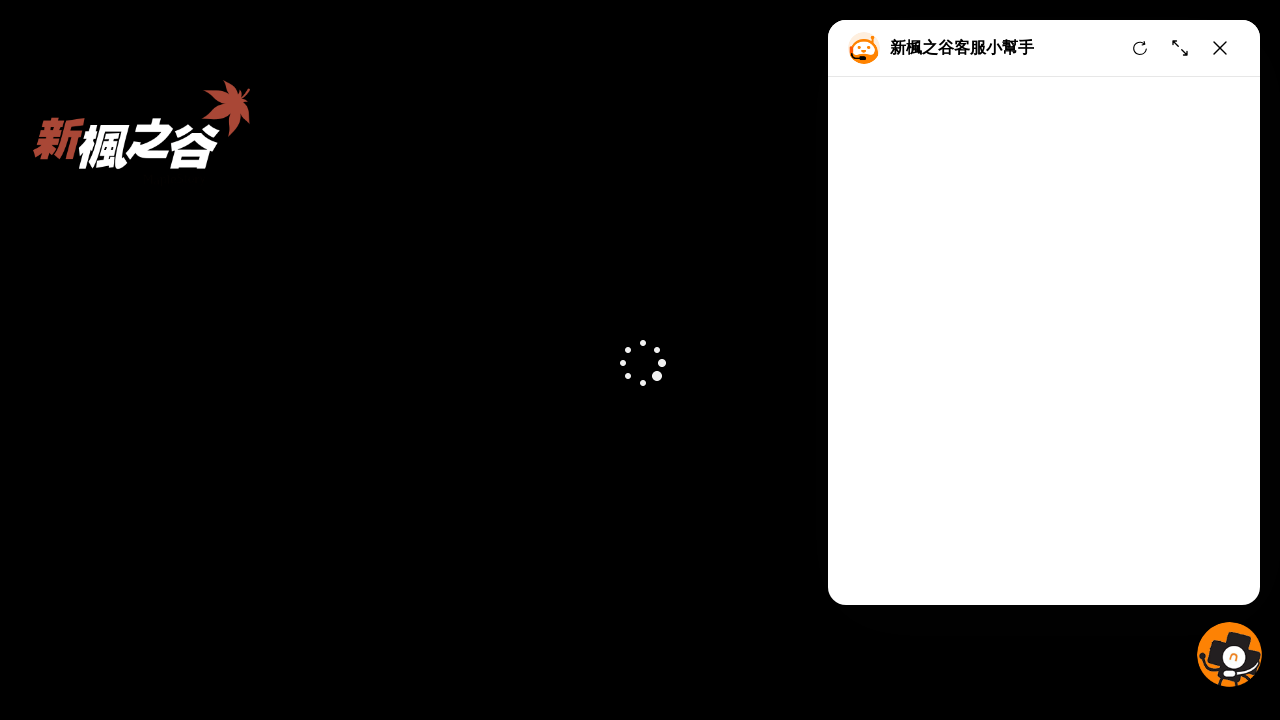

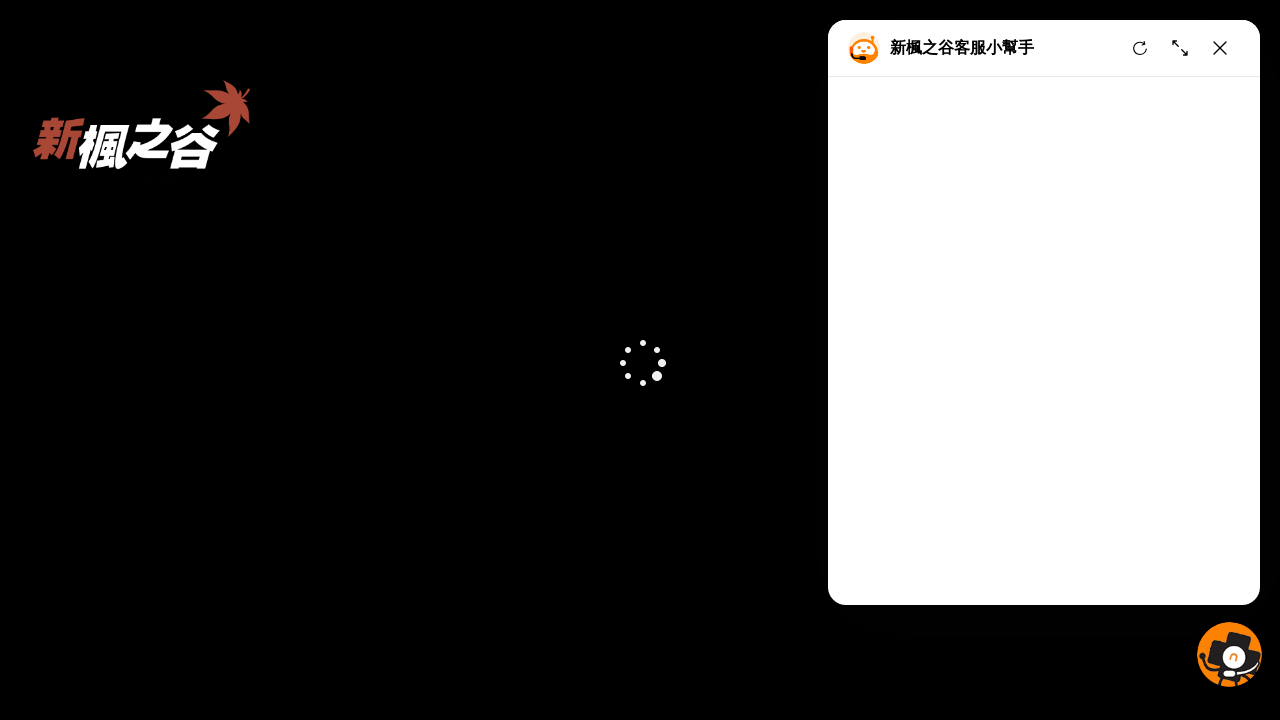